Tests a registration form by filling in first name, last name, and email fields, then submitting and verifying the success message

Starting URL: http://suninjuly.github.io/registration1.html

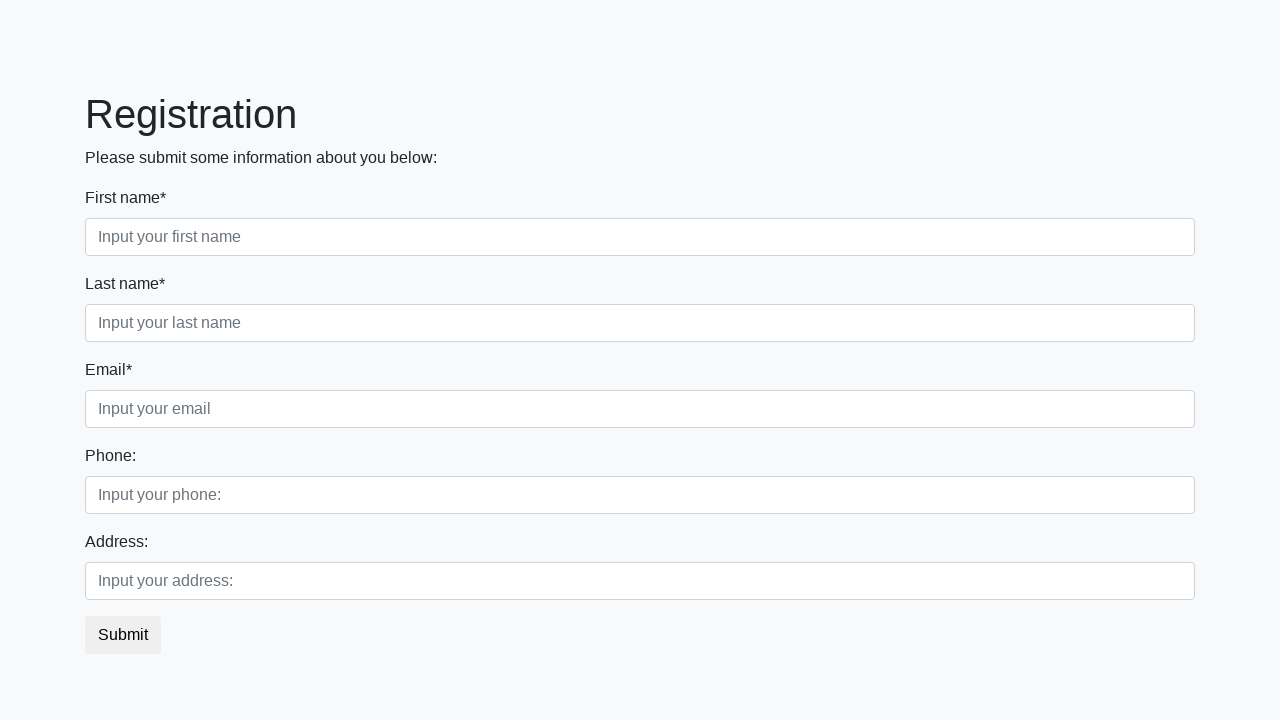

Filled first name field with 'Ivan' on input[placeholder='Input your first name']
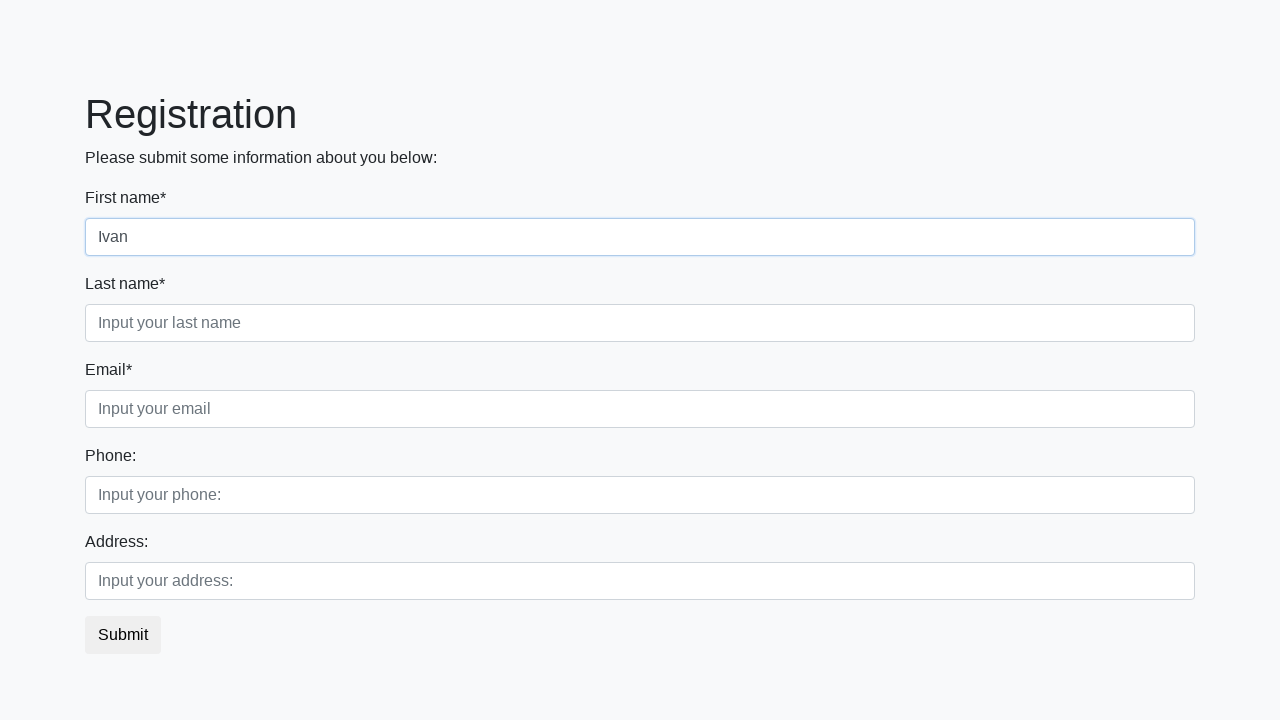

Filled last name field with 'petrenko' on input[placeholder='Input your last name']
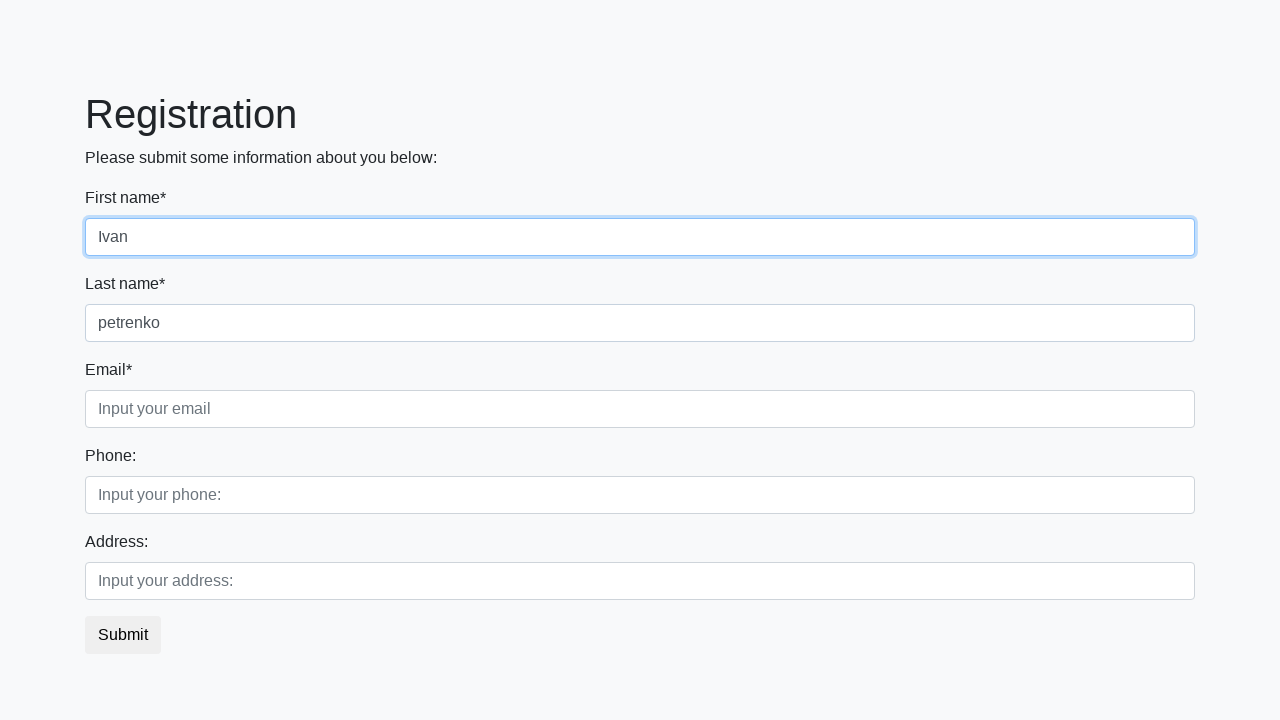

Filled email field with 'some_email@gmail.com' on .form-control.third
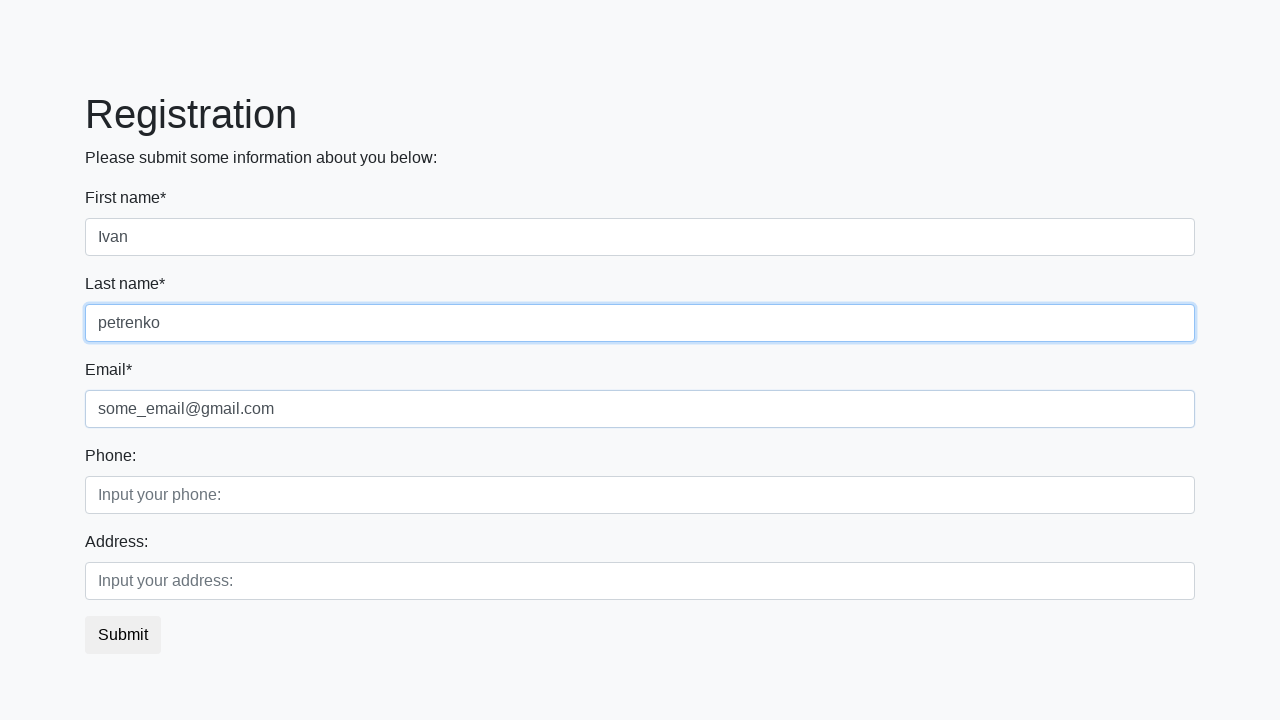

Clicked submit button at (123, 635) on .btn
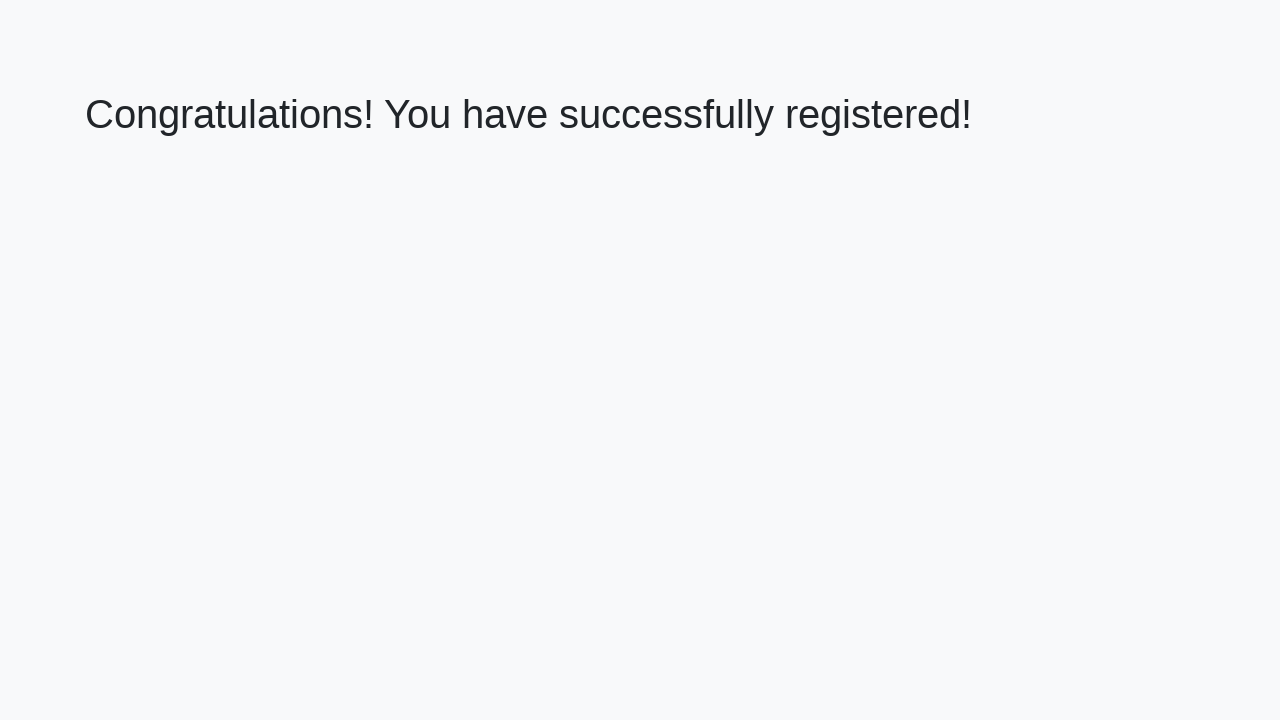

Success message header loaded
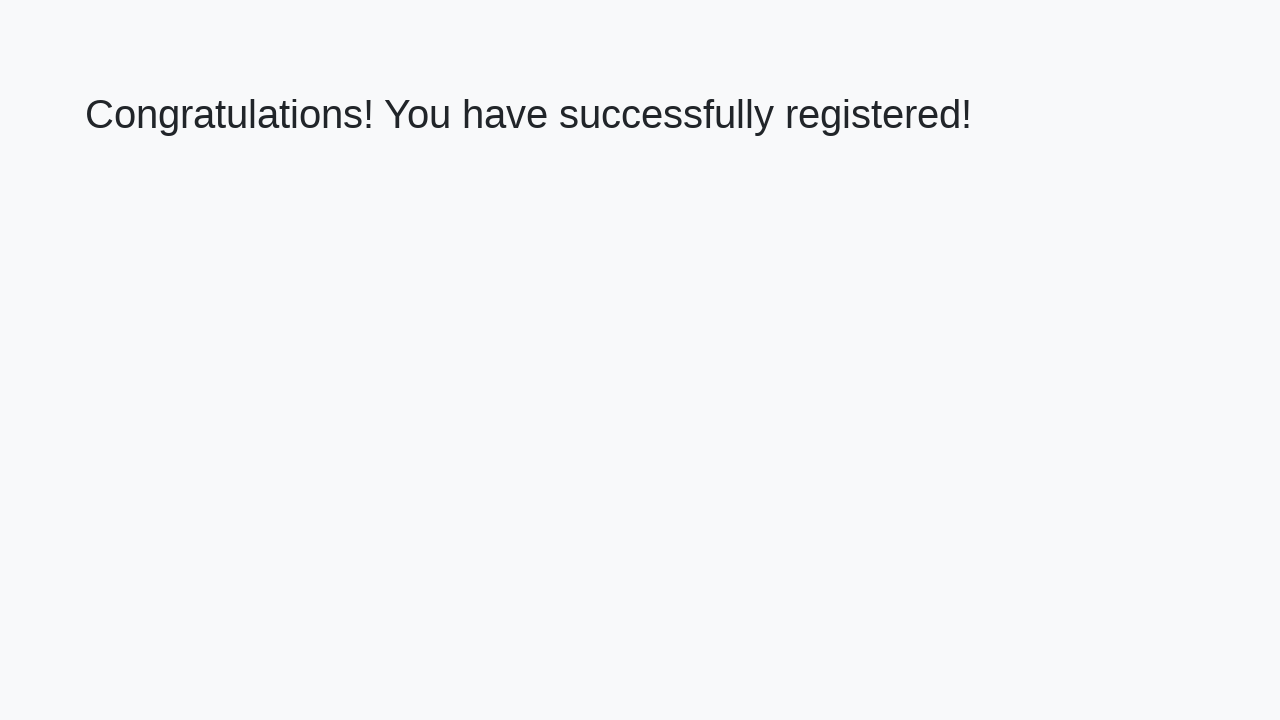

Retrieved welcome message text
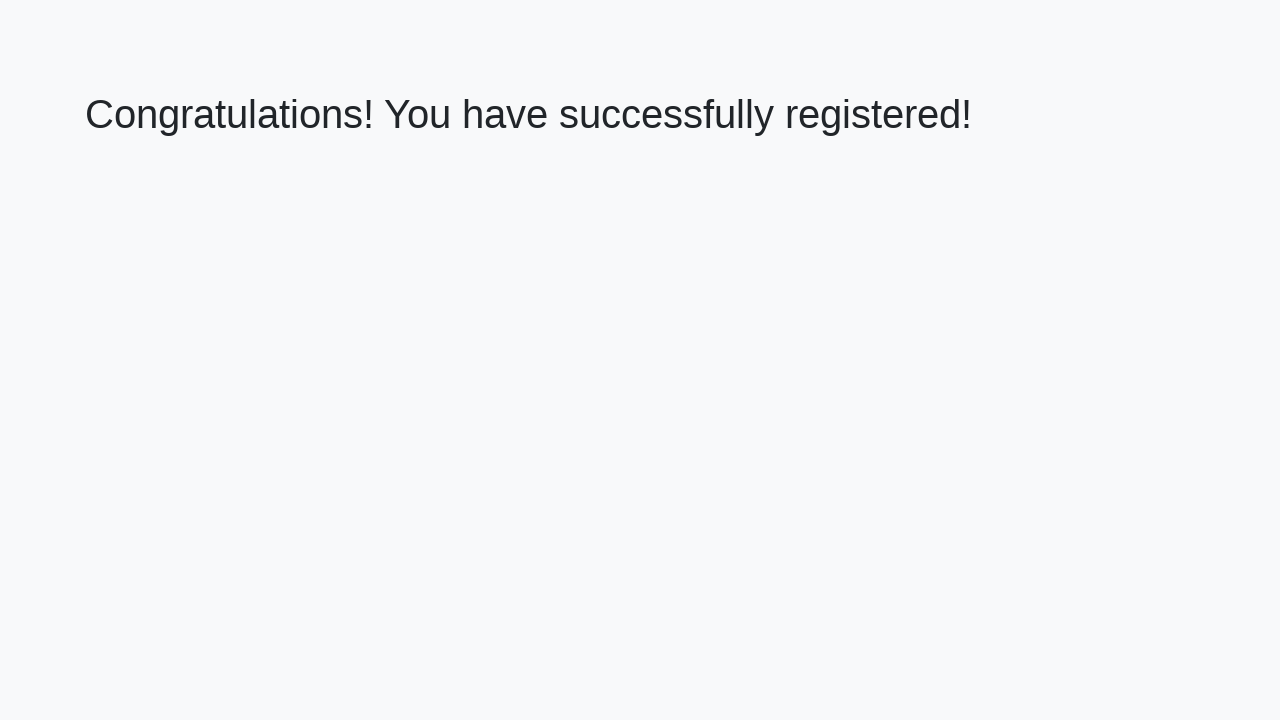

Verified success message matches expected text
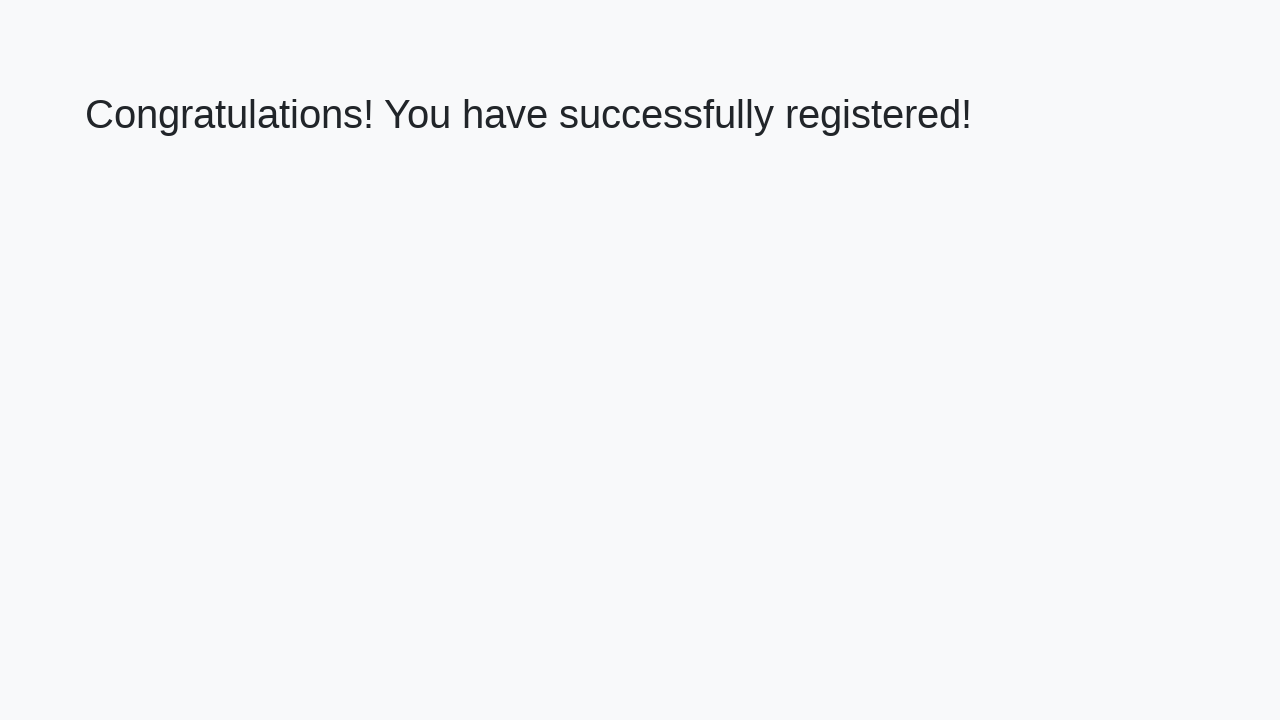

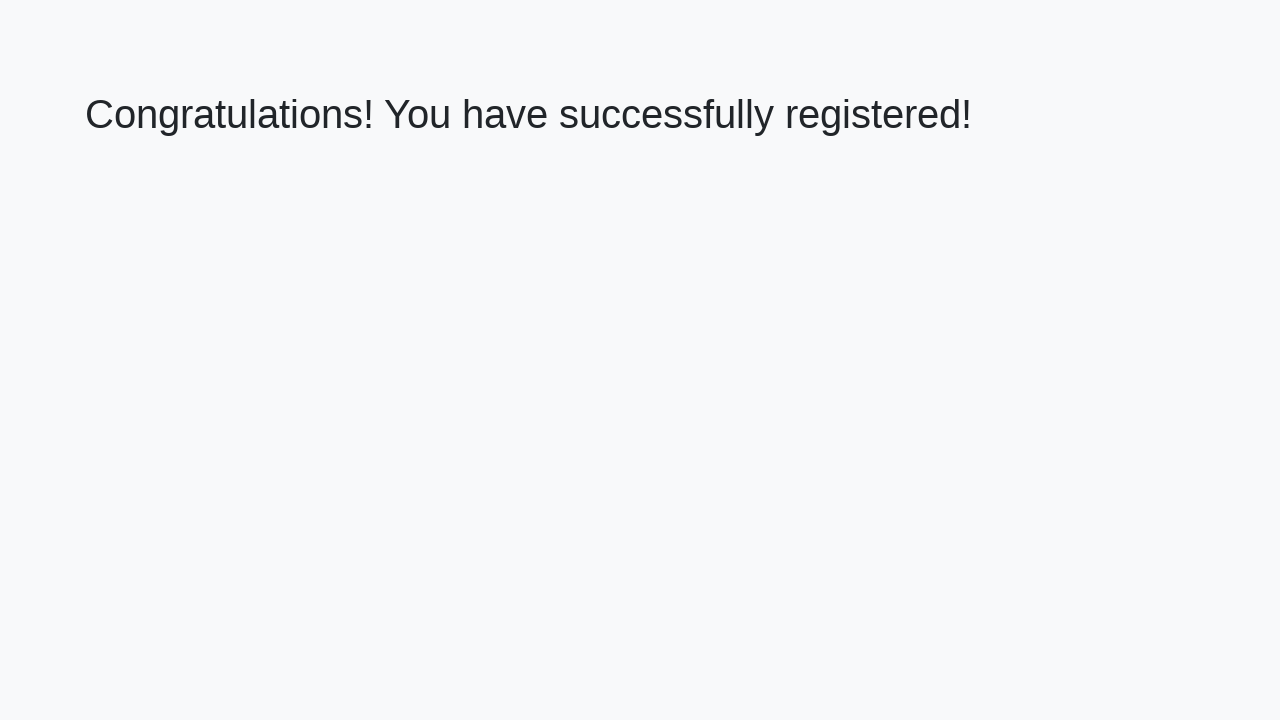